Tests JavaScript alert handling by clicking through different alert types (alert, confirm, prompt) and interacting with them

Starting URL: https://the-internet.herokuapp.com/

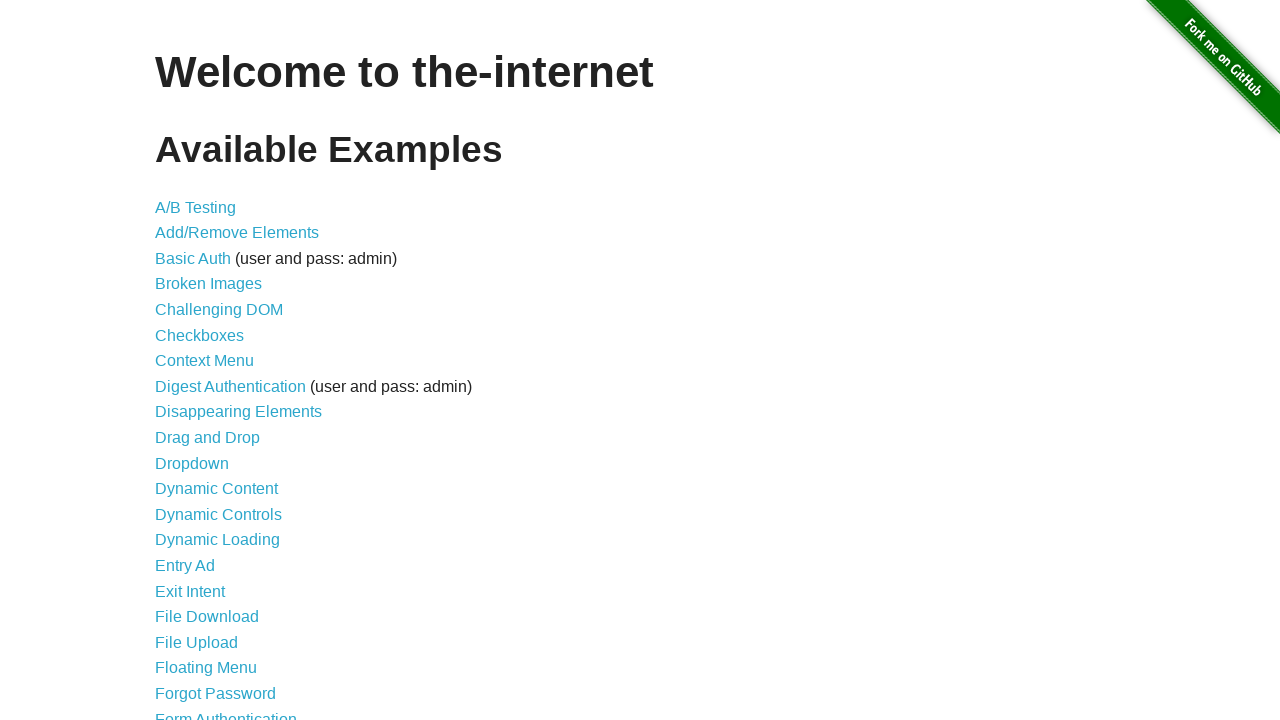

Clicked on JavaScript Alerts link at (214, 361) on text='JavaScript Alerts'
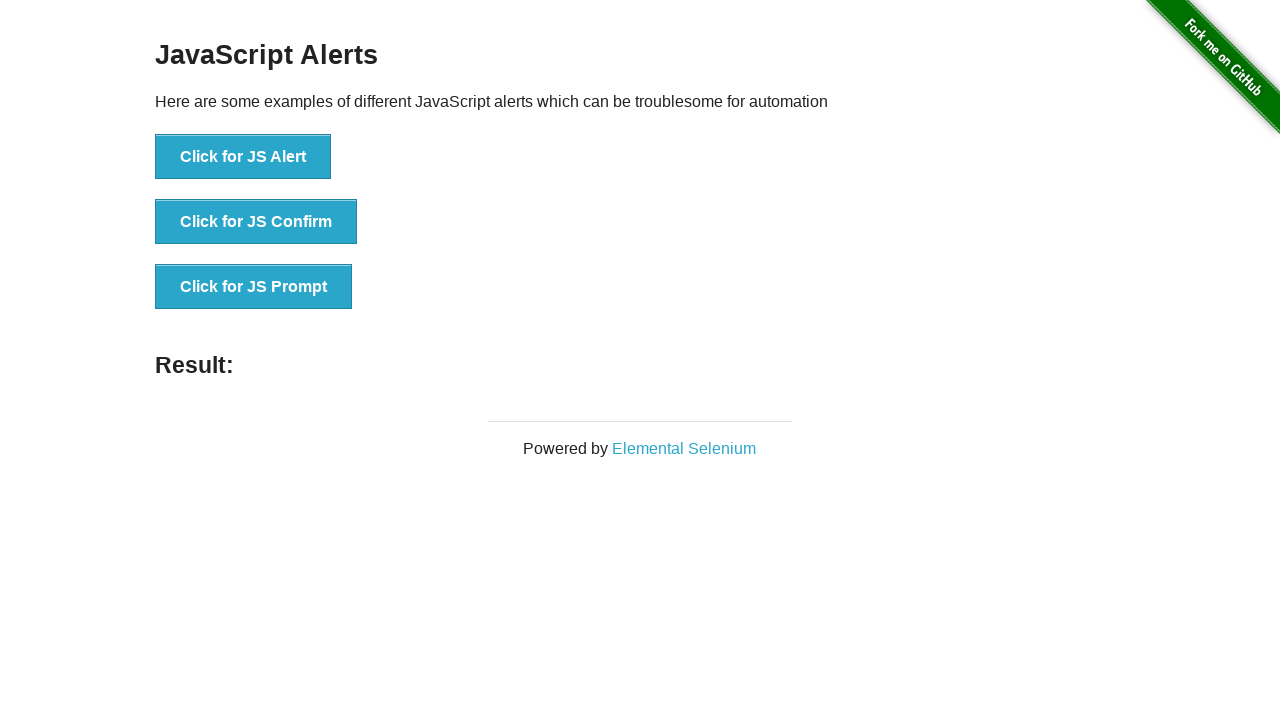

Clicked 'Click for JS Alert' button at (243, 157) on text='Click for JS Alert'
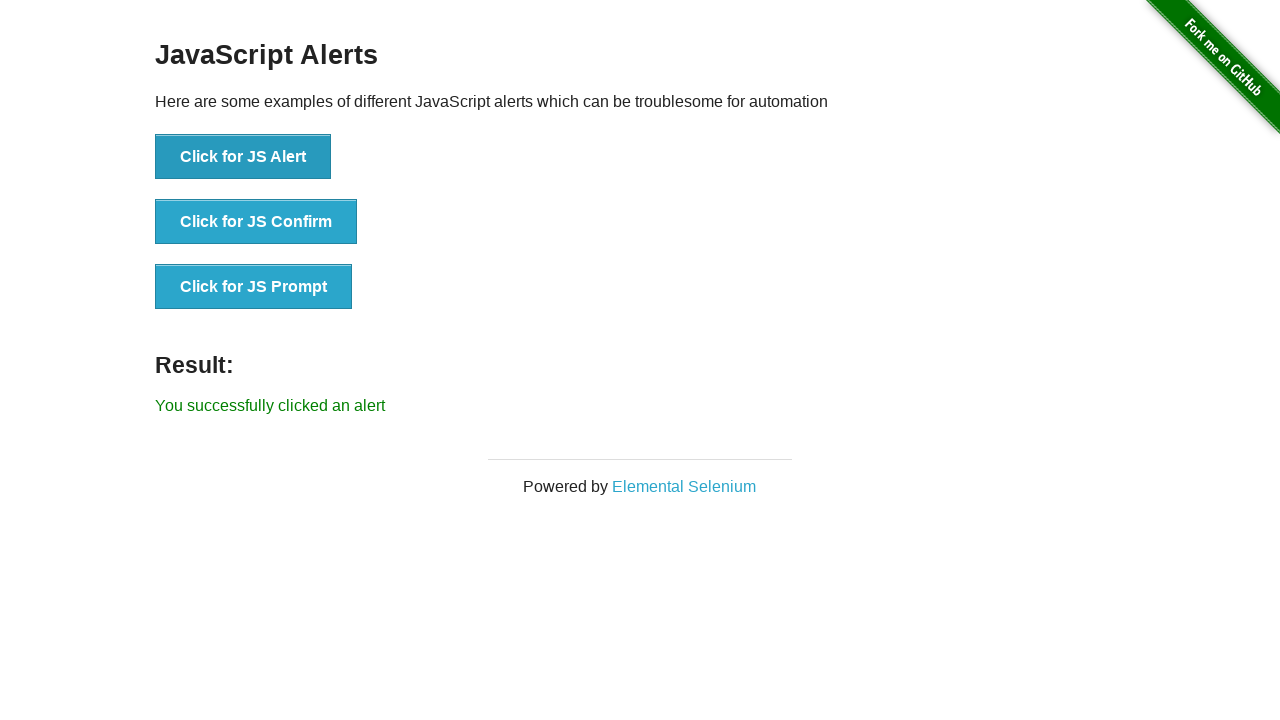

Accepted JavaScript alert dialog
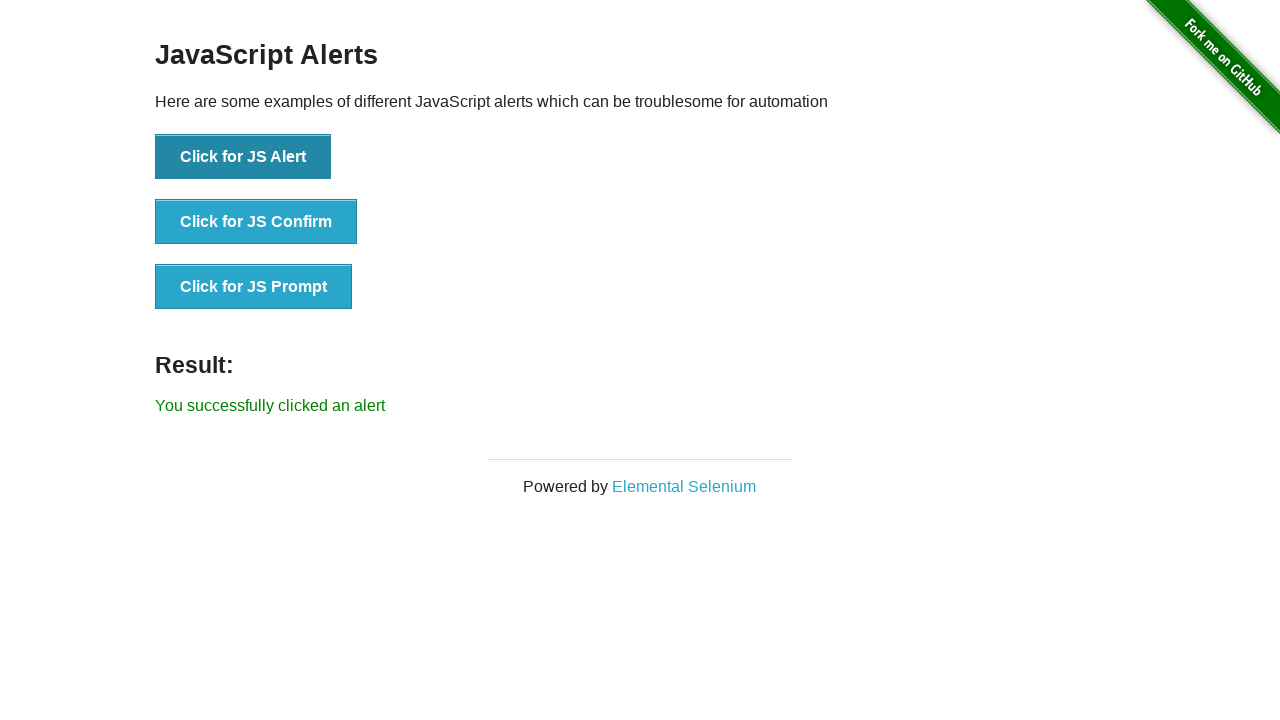

Clicked 'Click for JS Confirm' button at (256, 222) on text='Click for JS Confirm'
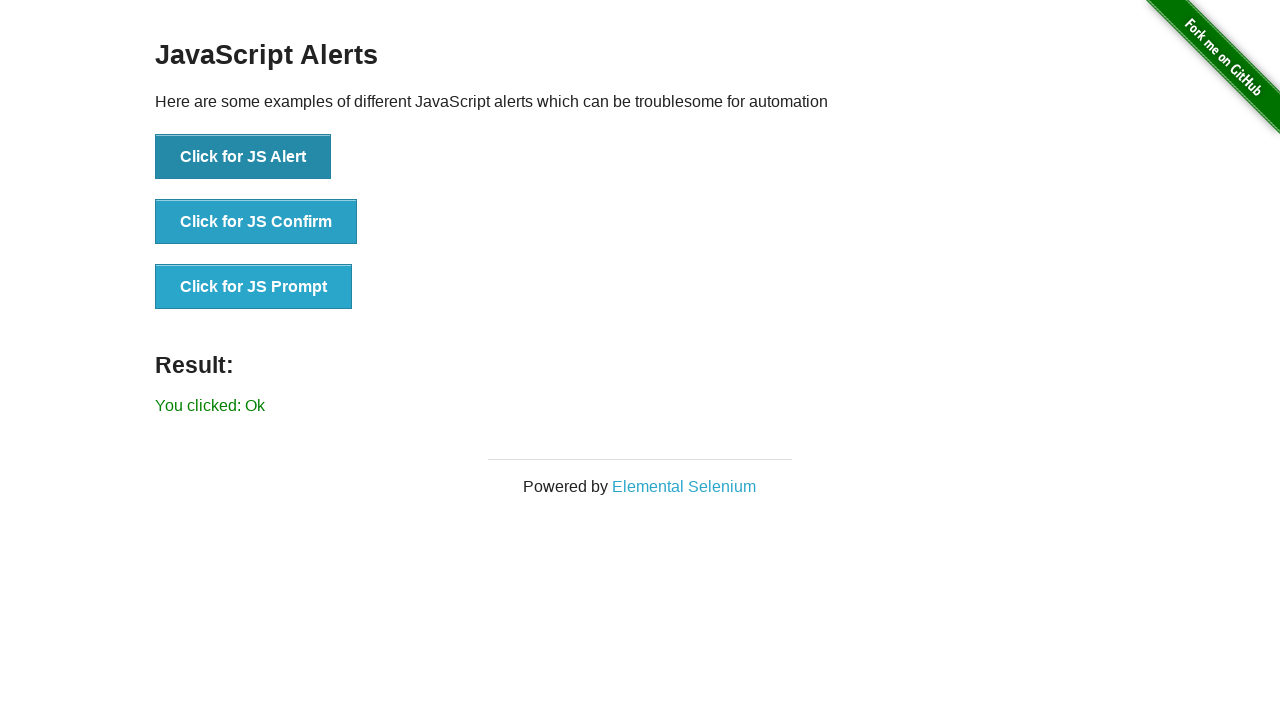

Accepted JavaScript confirm dialog
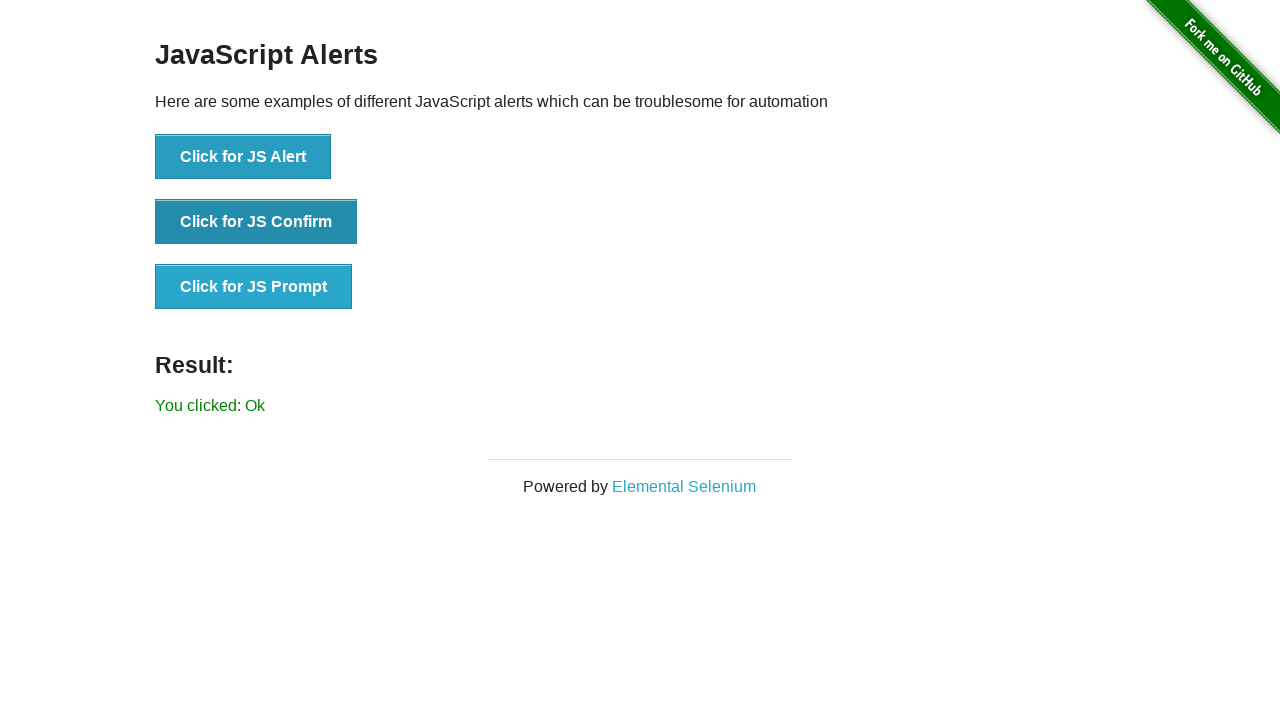

Clicked 'Click for JS Prompt' button and accepted with input 'chirag' at (254, 287) on text='Click for JS Prompt'
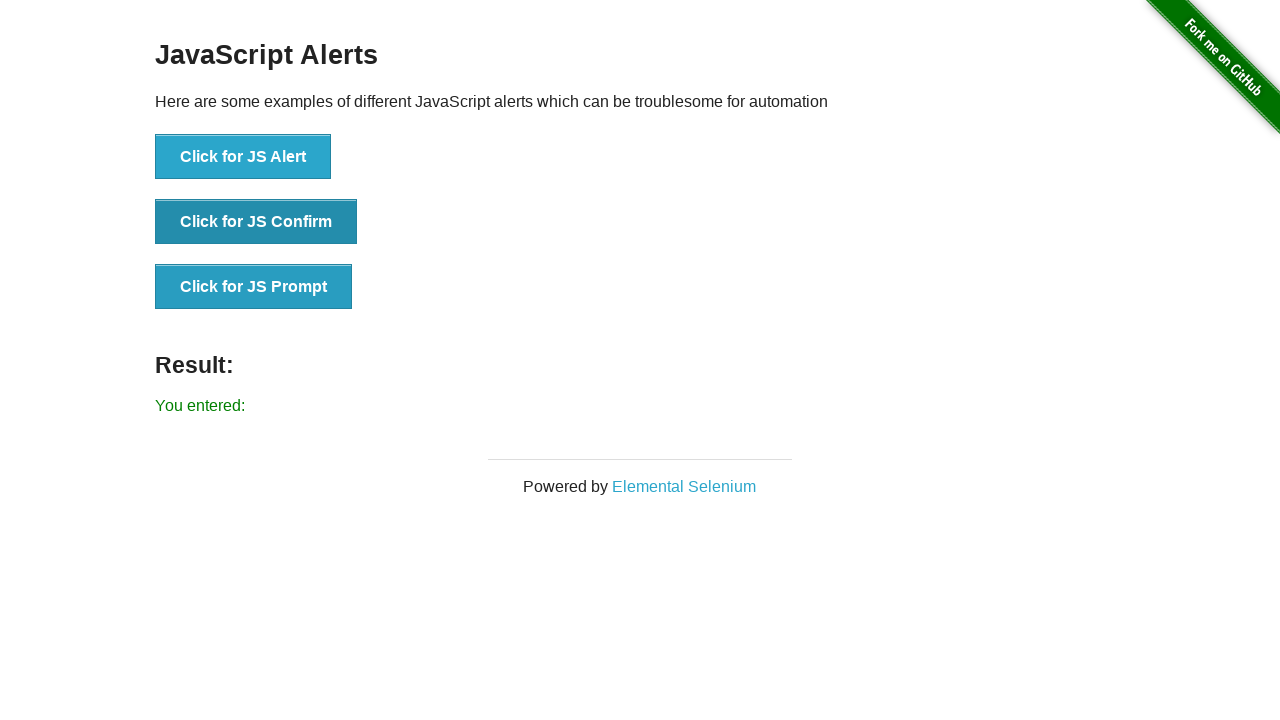

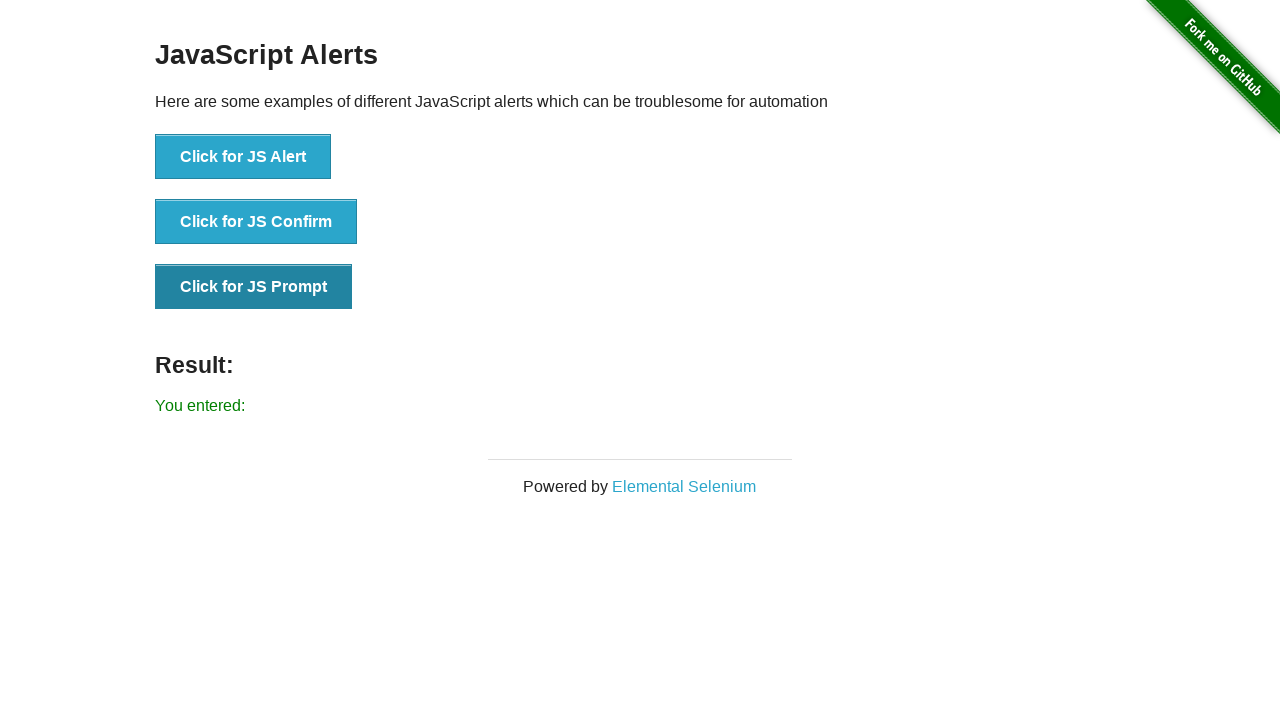